Tests a registration form by filling in personal information fields (first name, last name, email, phone, address) and submitting the form

Starting URL: http://suninjuly.github.io/registration1.html

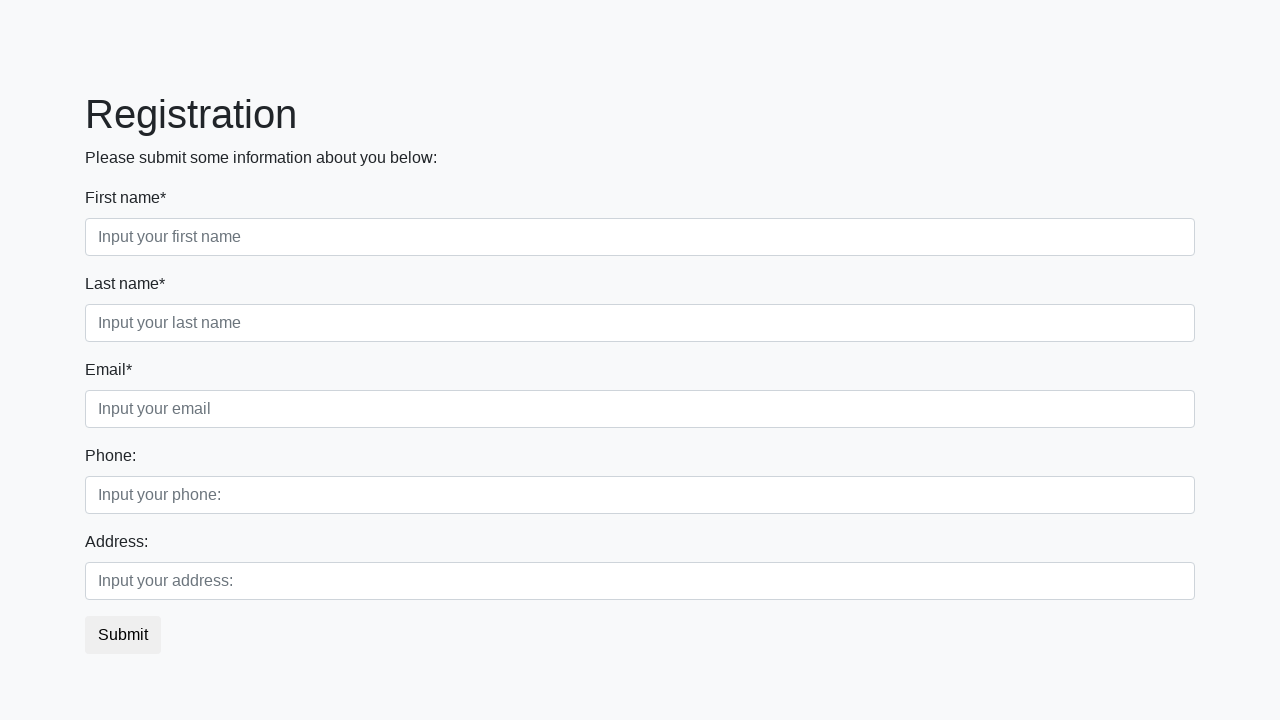

Filled first name field with 'Ivan' on input[placeholder='Input your first name']
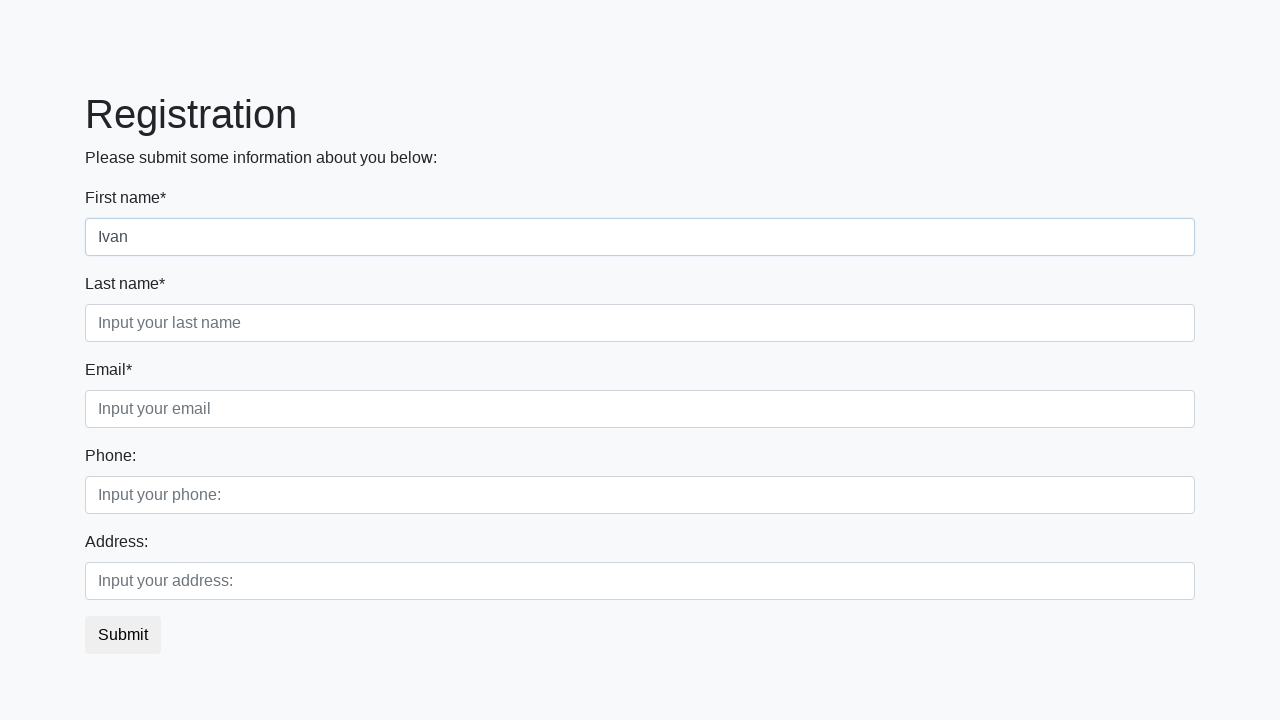

Filled last name field with 'Petrov' on input[placeholder='Input your last name']
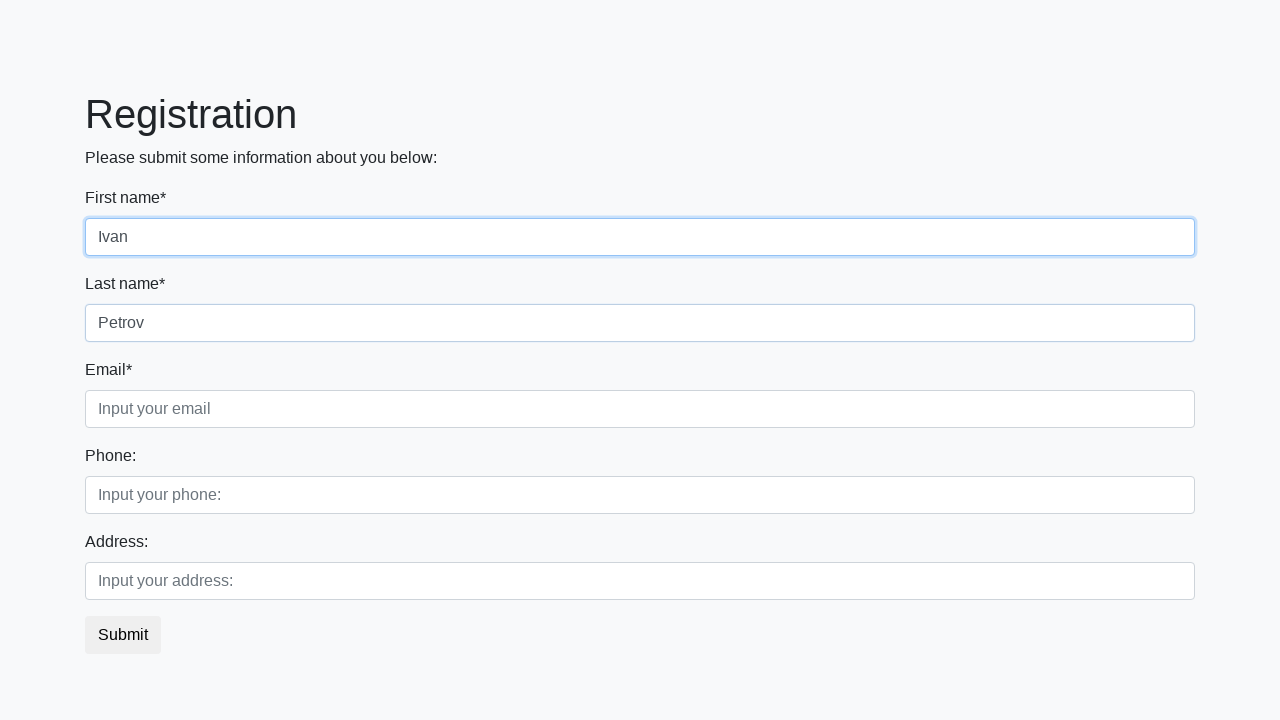

Filled email field with 'test@example.com' on input[placeholder='Input your email']
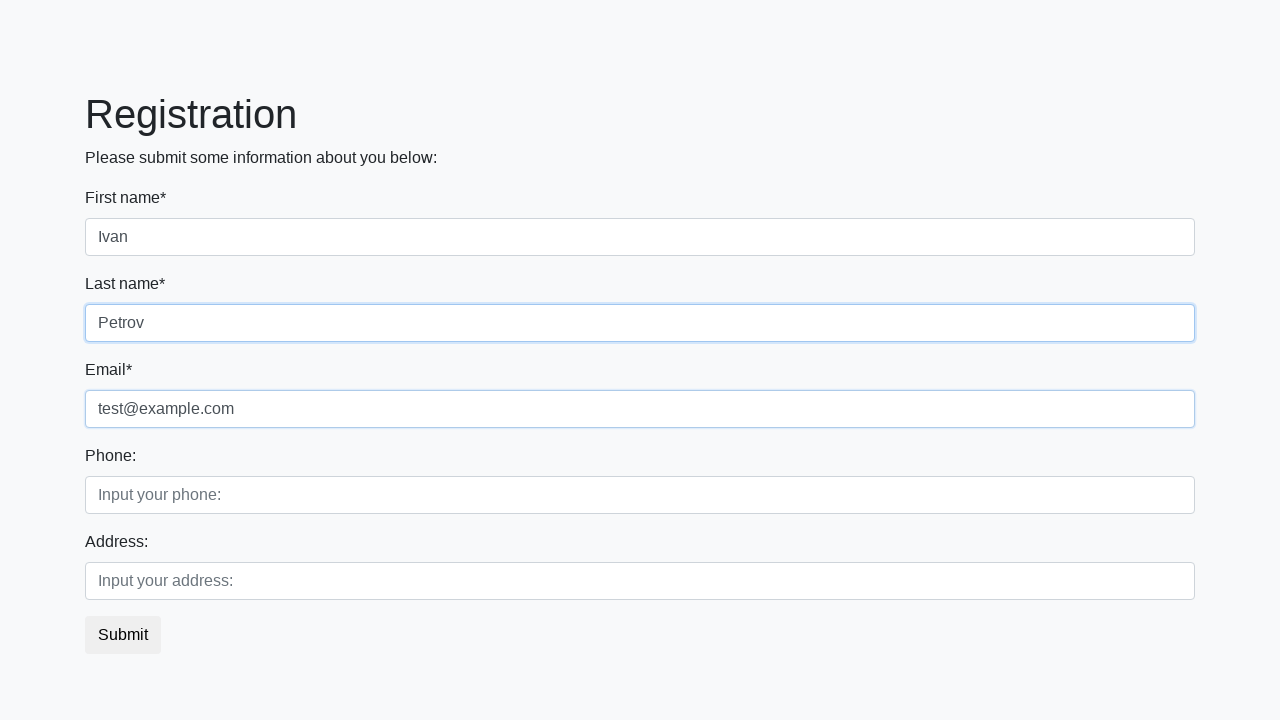

Filled phone field with '+17025551234' on input[placeholder='Input your phone:']
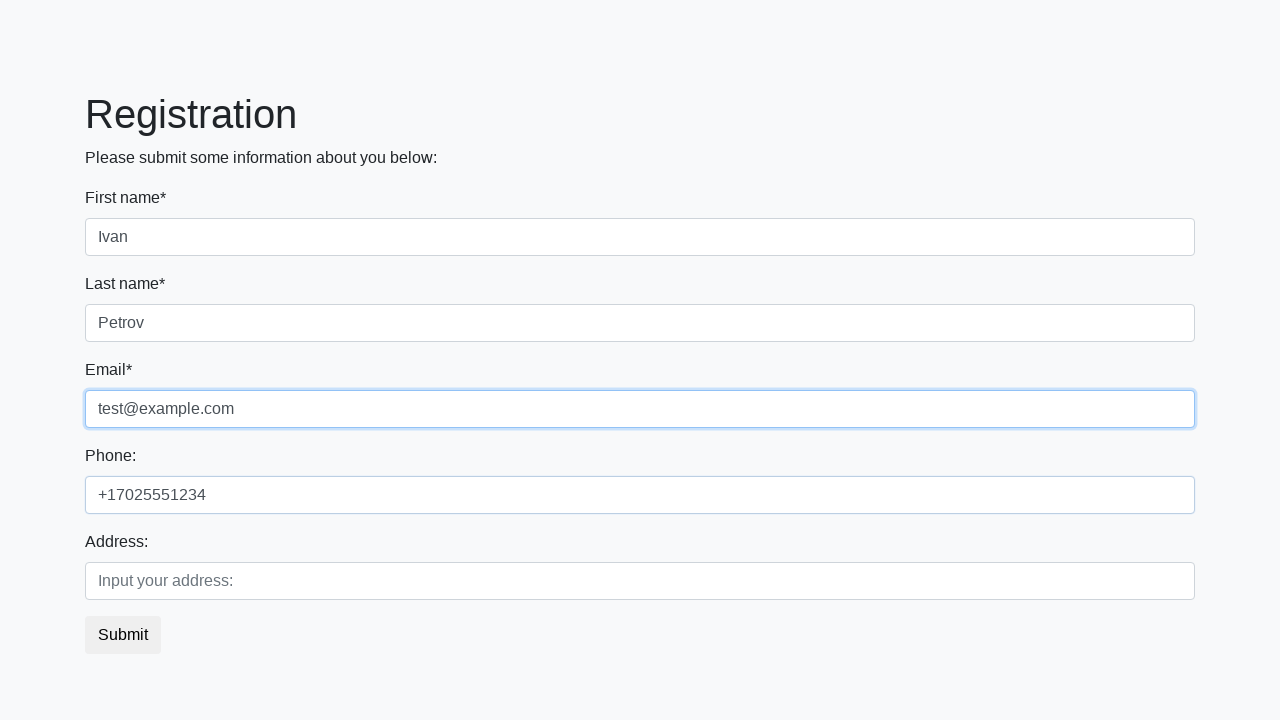

Filled address field with '123 Main Street' on input[placeholder='Input your address:']
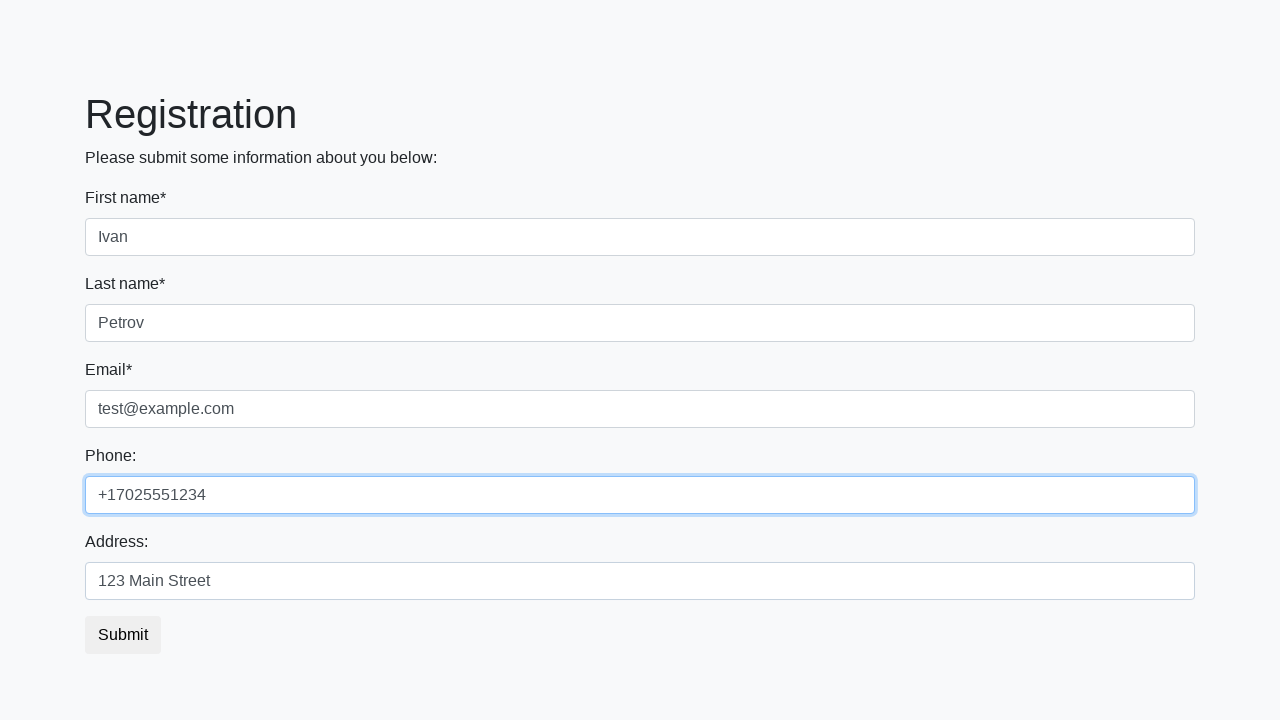

Clicked submit button to register at (123, 635) on button.btn
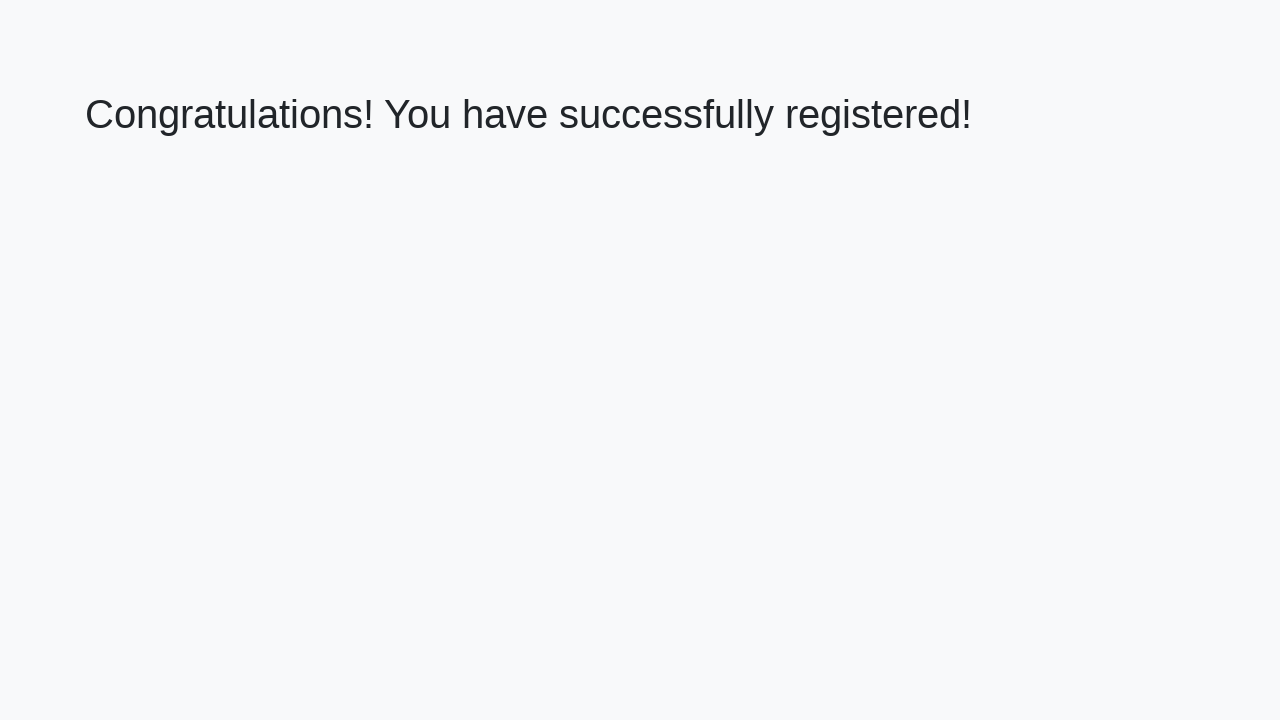

Success message heading appeared
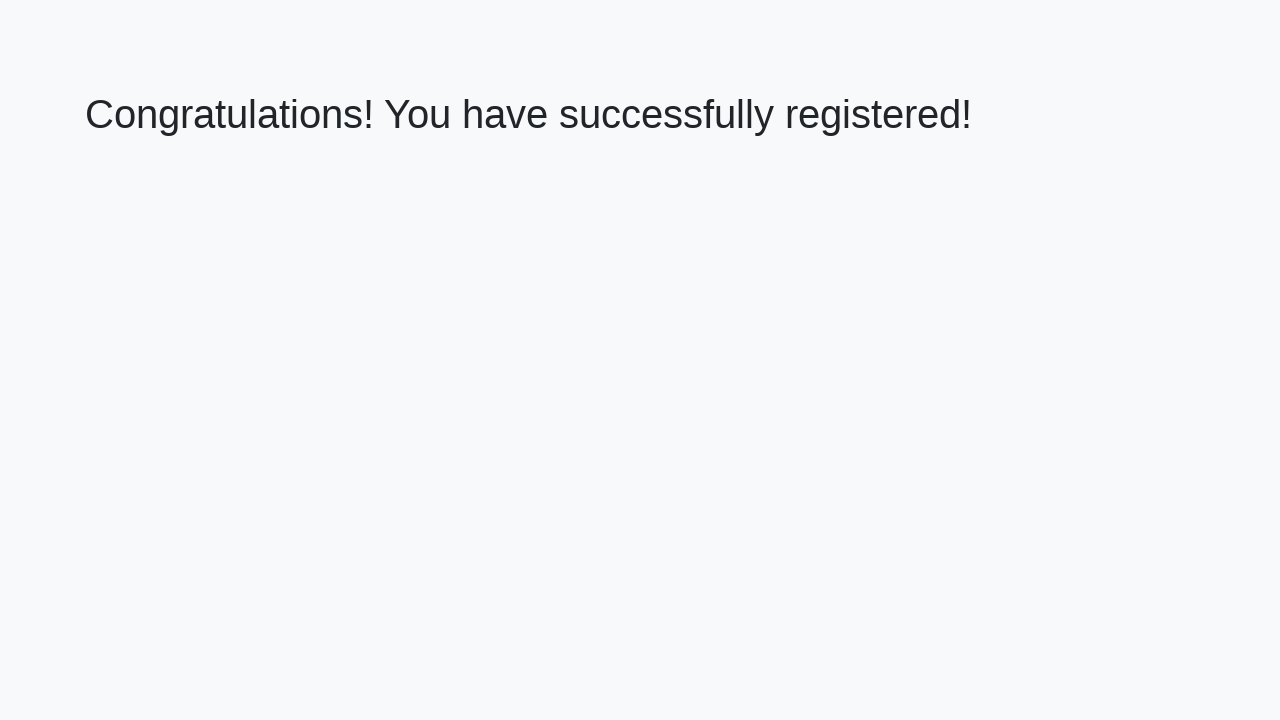

Retrieved success message text
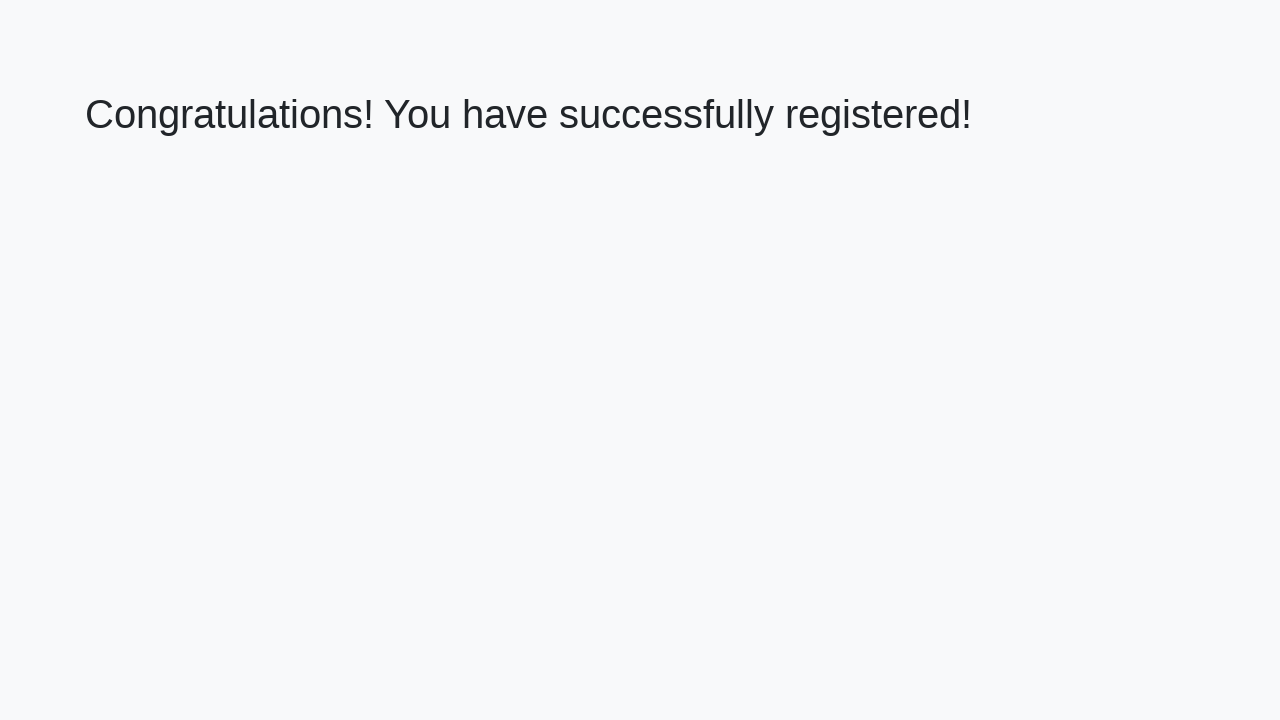

Verified success message: 'Congratulations! You have successfully registered!'
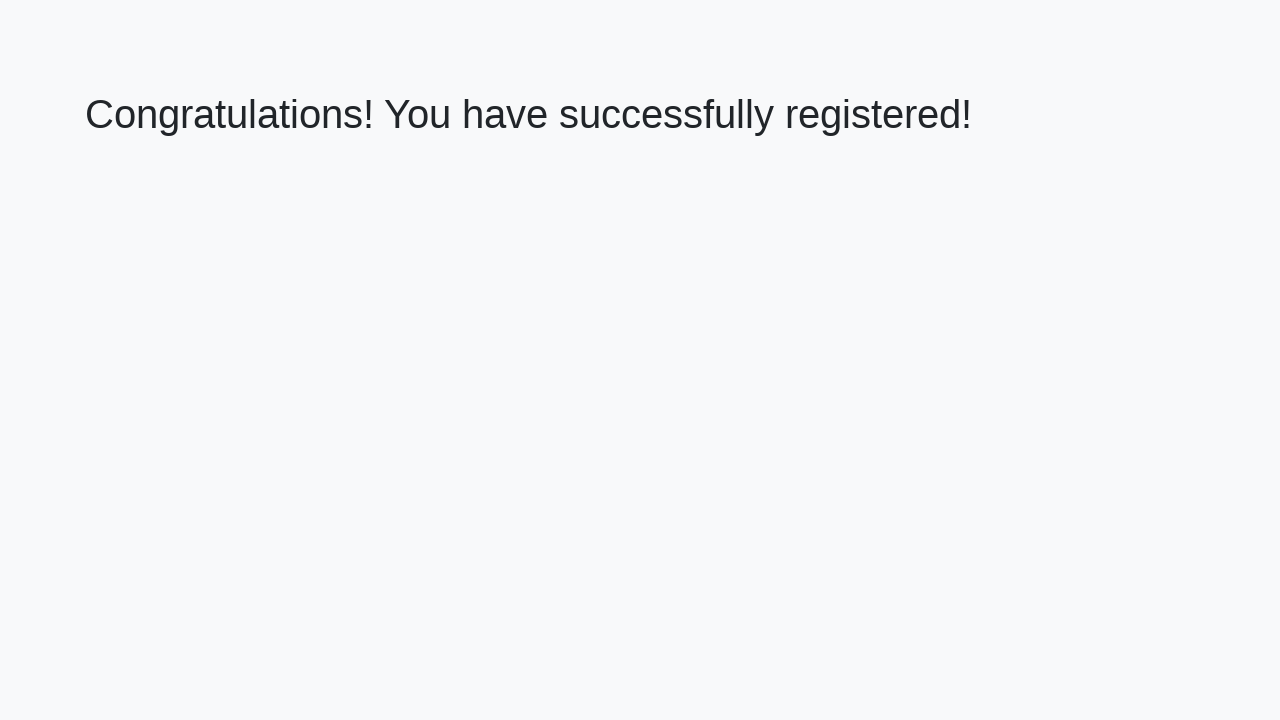

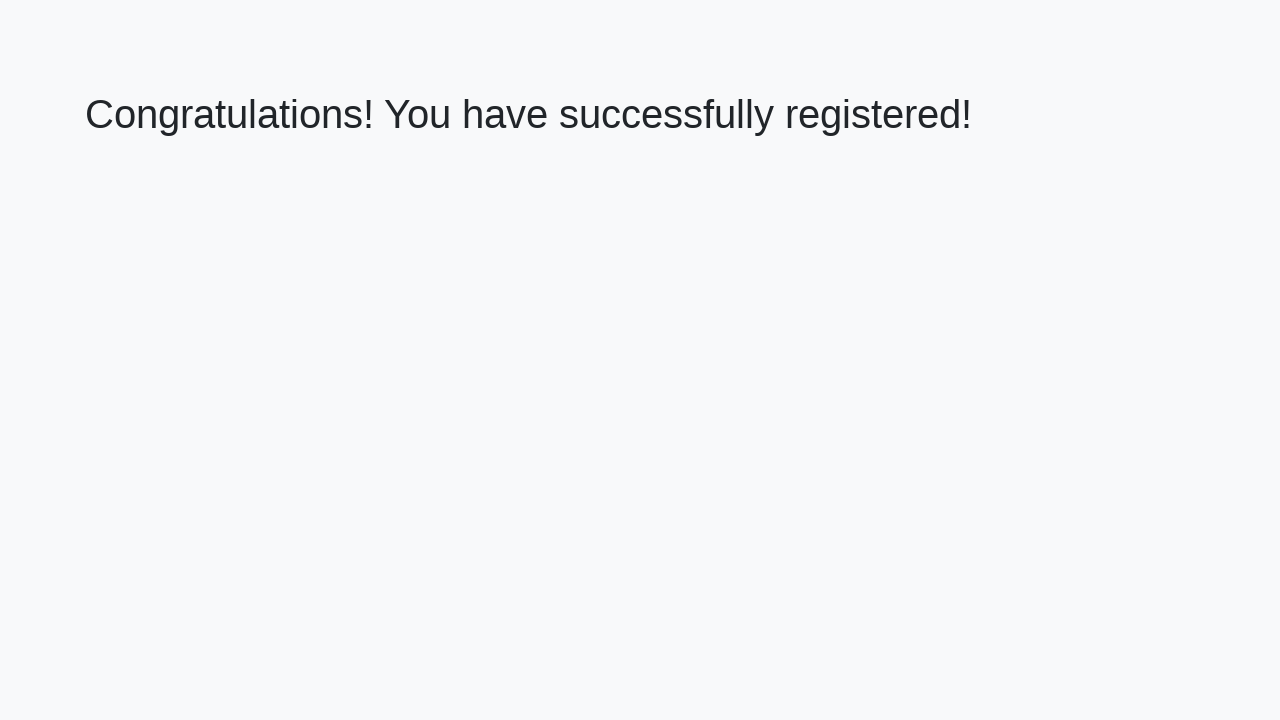